Tests AJAX functionality by clicking a button and waiting for dynamically loaded content including an h1 element and delayed h3 text to appear

Starting URL: https://v1.training-support.net/selenium/ajax

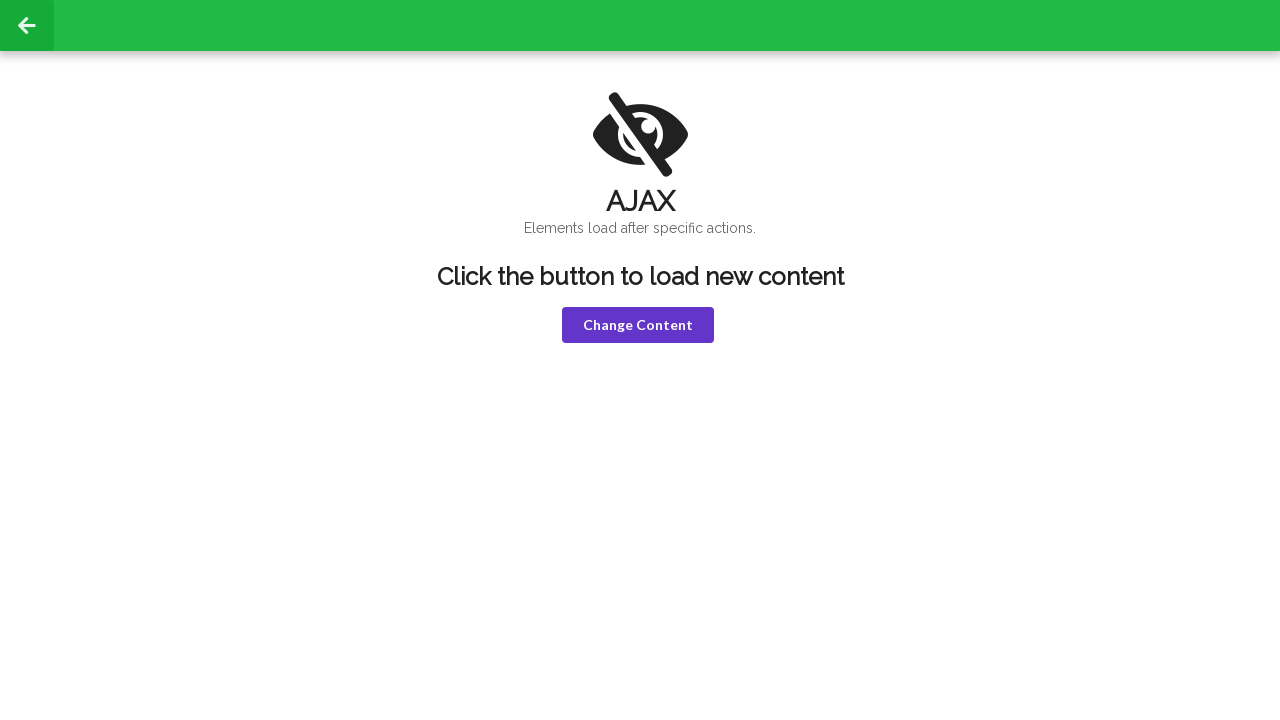

Clicked the violet button to trigger AJAX request at (638, 325) on button.violet
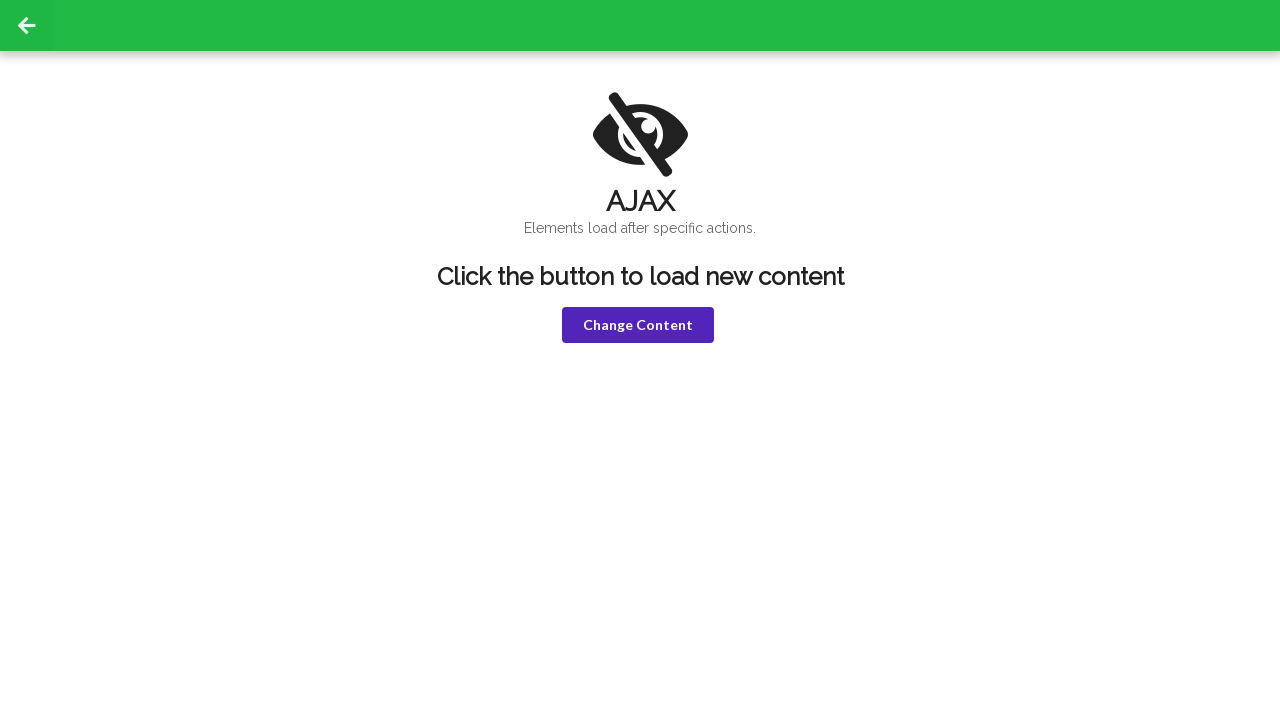

Waited for h1 element to appear dynamically
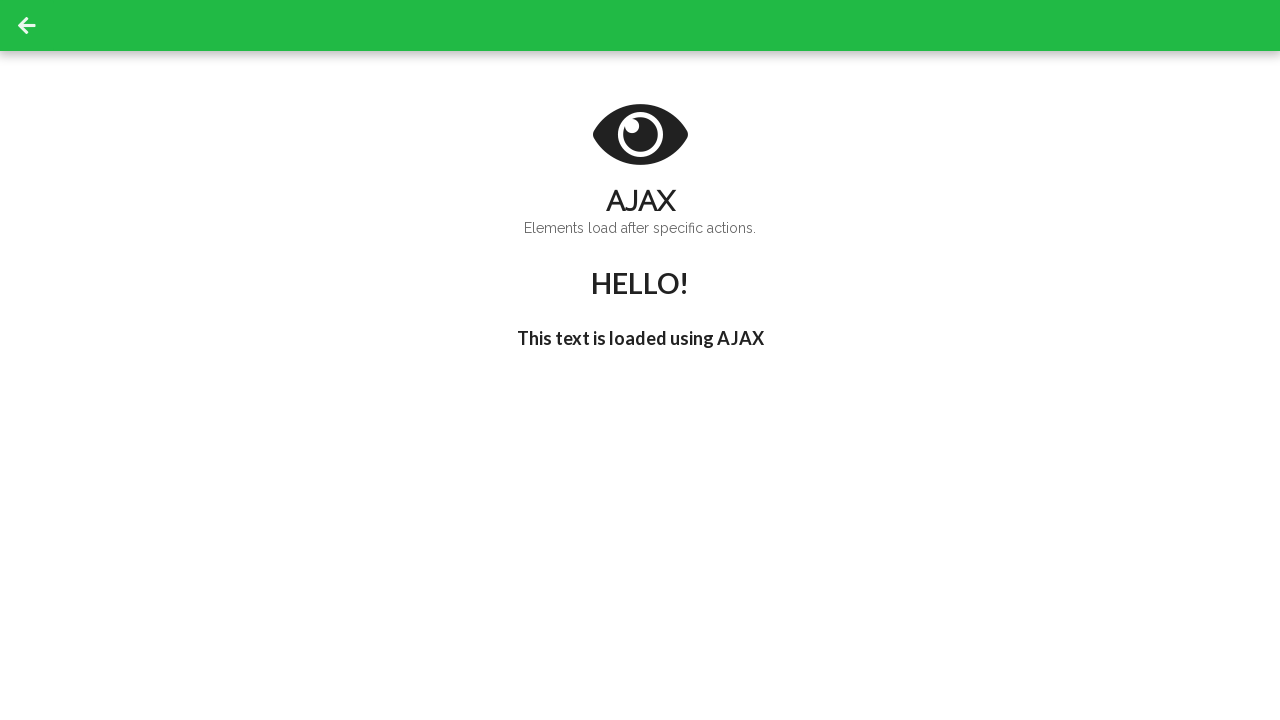

Waited for delayed h3 text containing "I'm late!" to appear
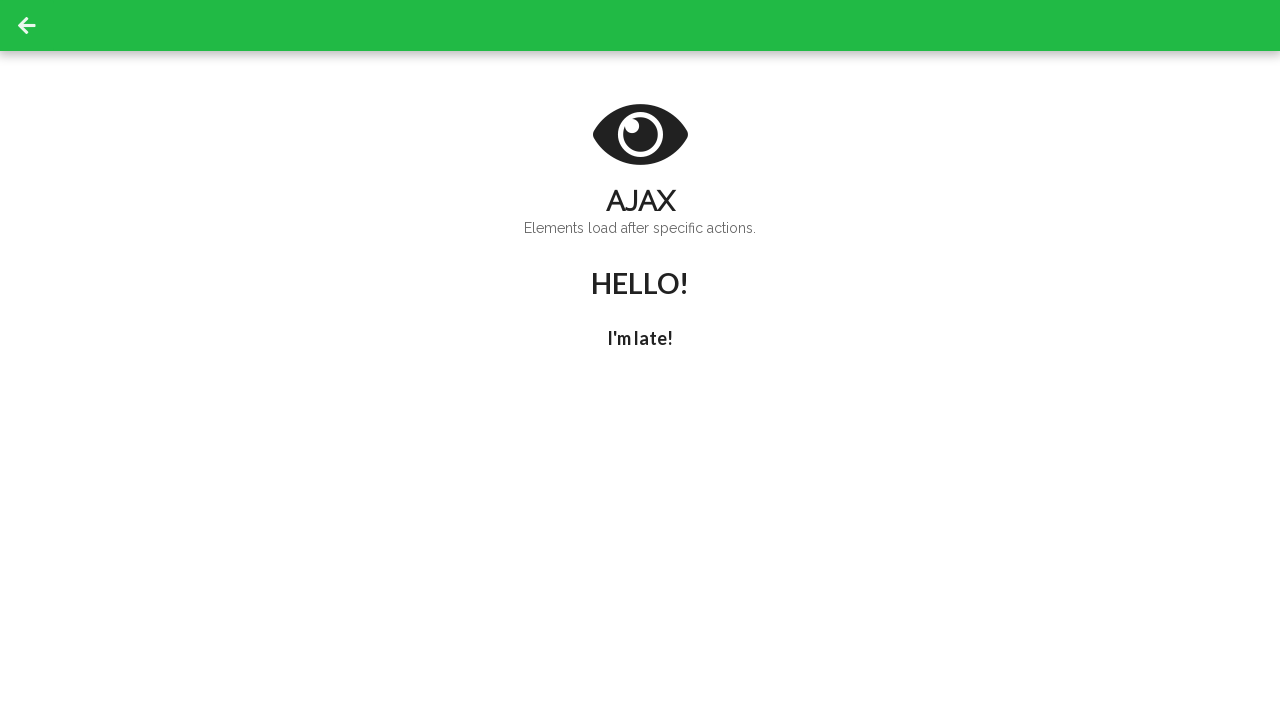

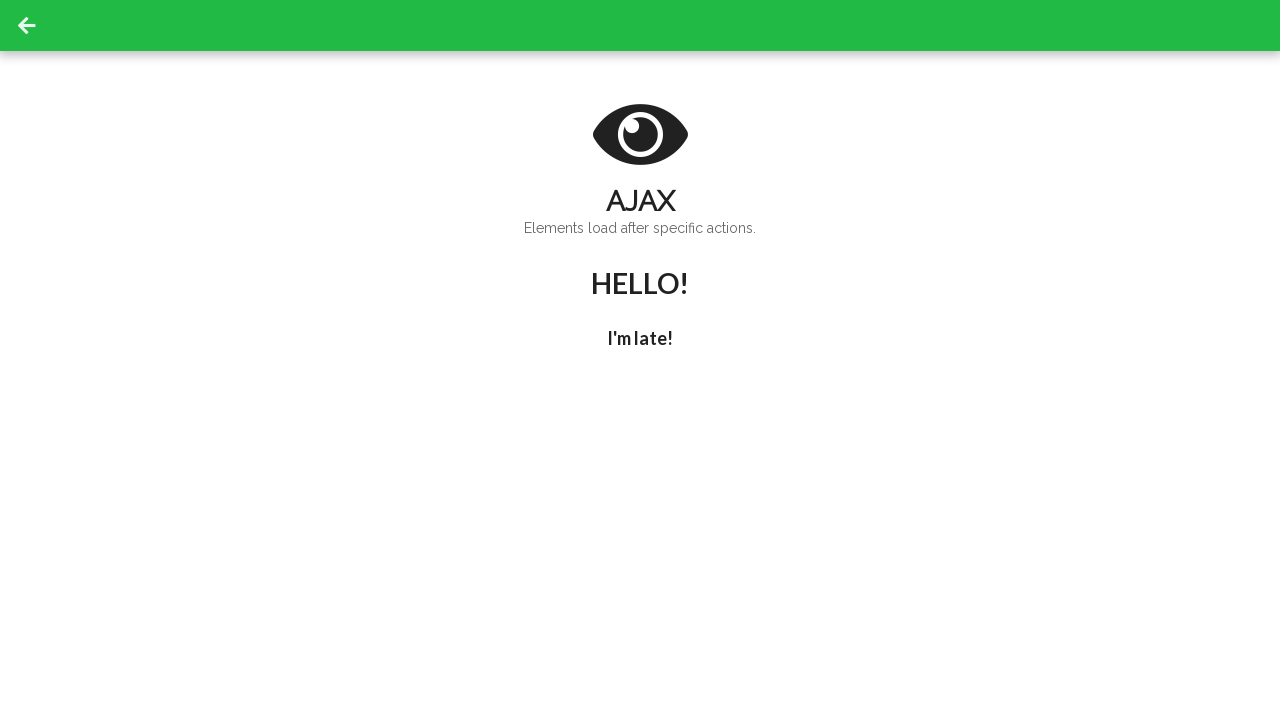